Tests radio button functionality by clicking through multiple radio button options and verifying their states

Starting URL: https://rahulshettyacademy.com/AutomationPractice/

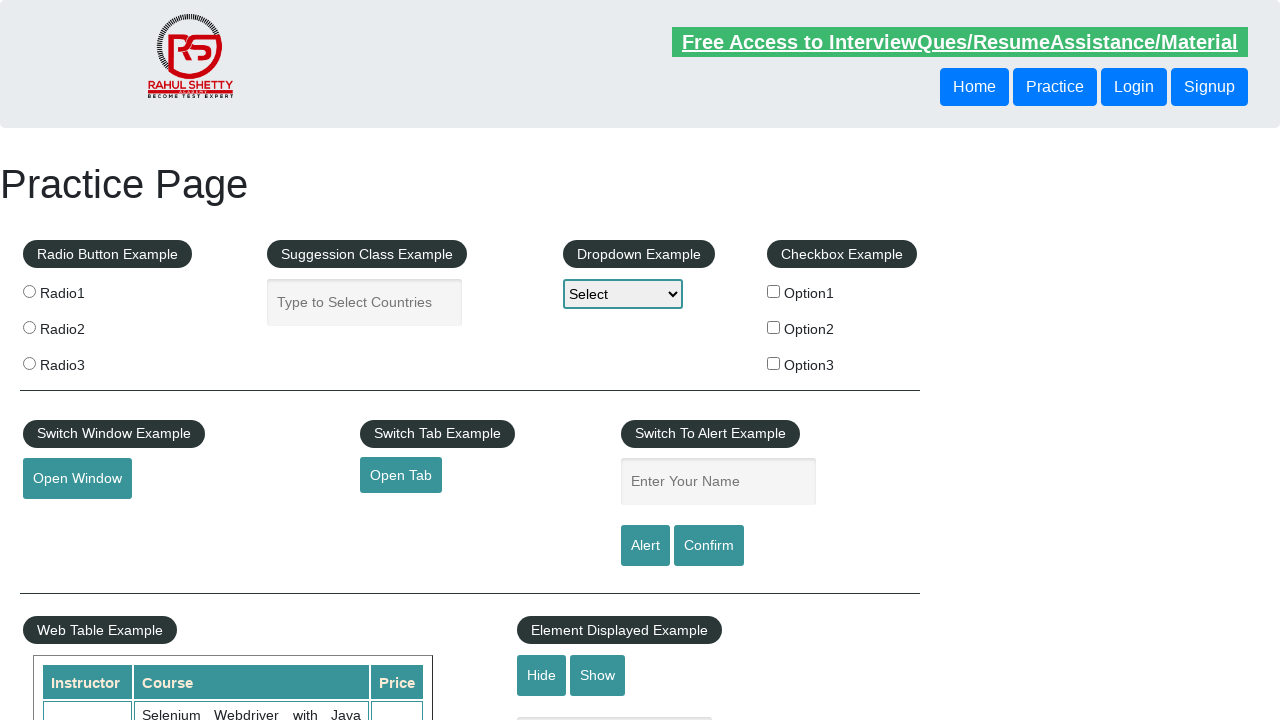

Navigated to AutomationPractice page
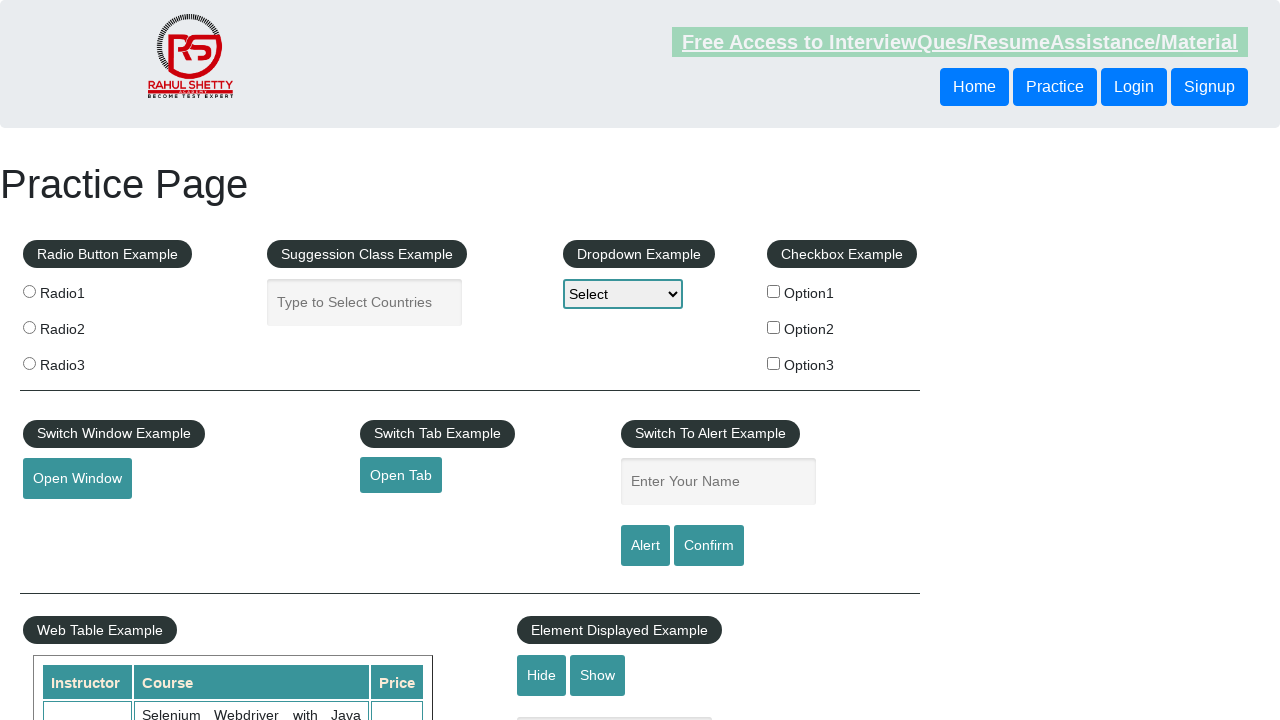

Clicked first radio button (radio1) at (29, 291) on input[value='radio1']
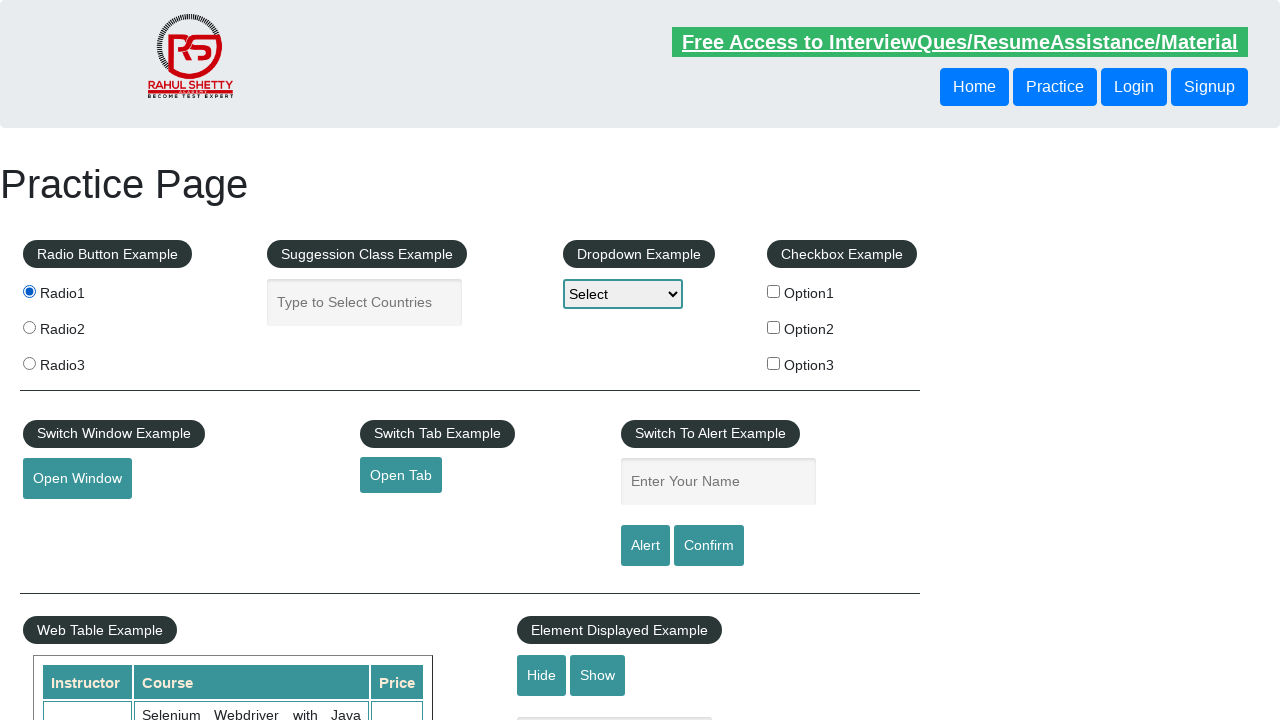

Clicked second radio button (radio2) at (29, 327) on input[value='radio2']
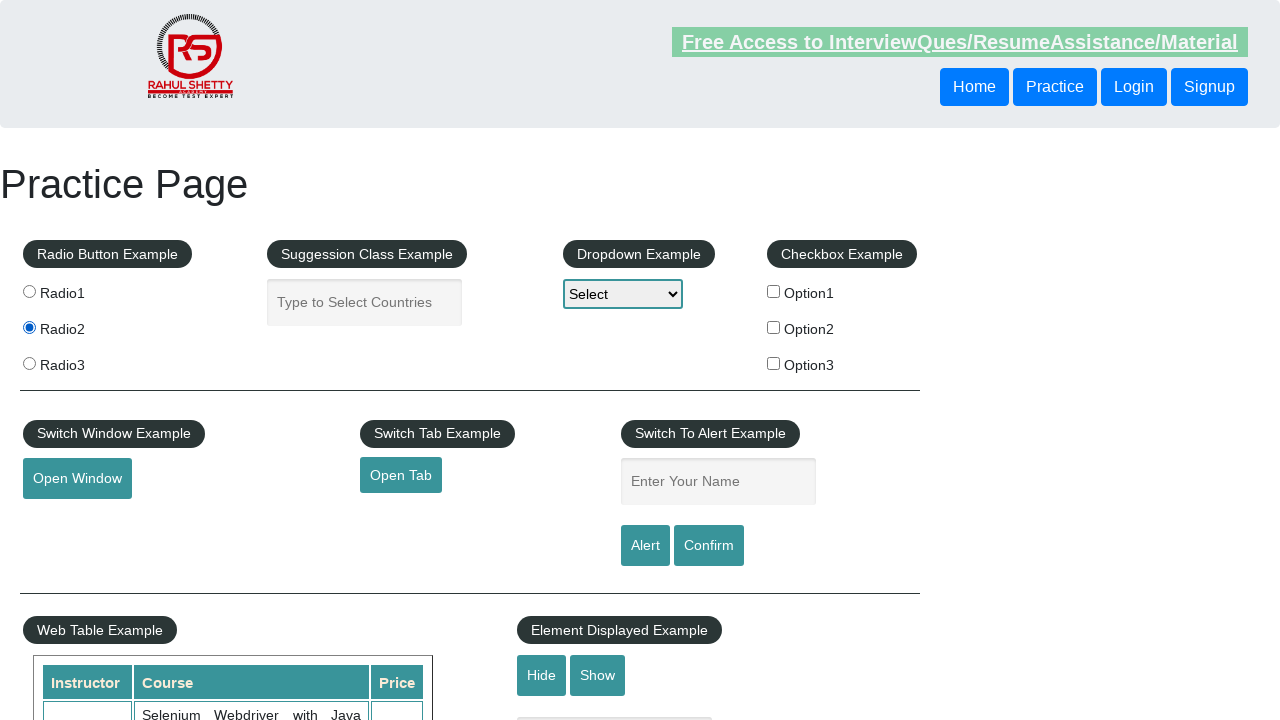

Clicked third radio button (radio3) at (29, 363) on input[value='radio3']
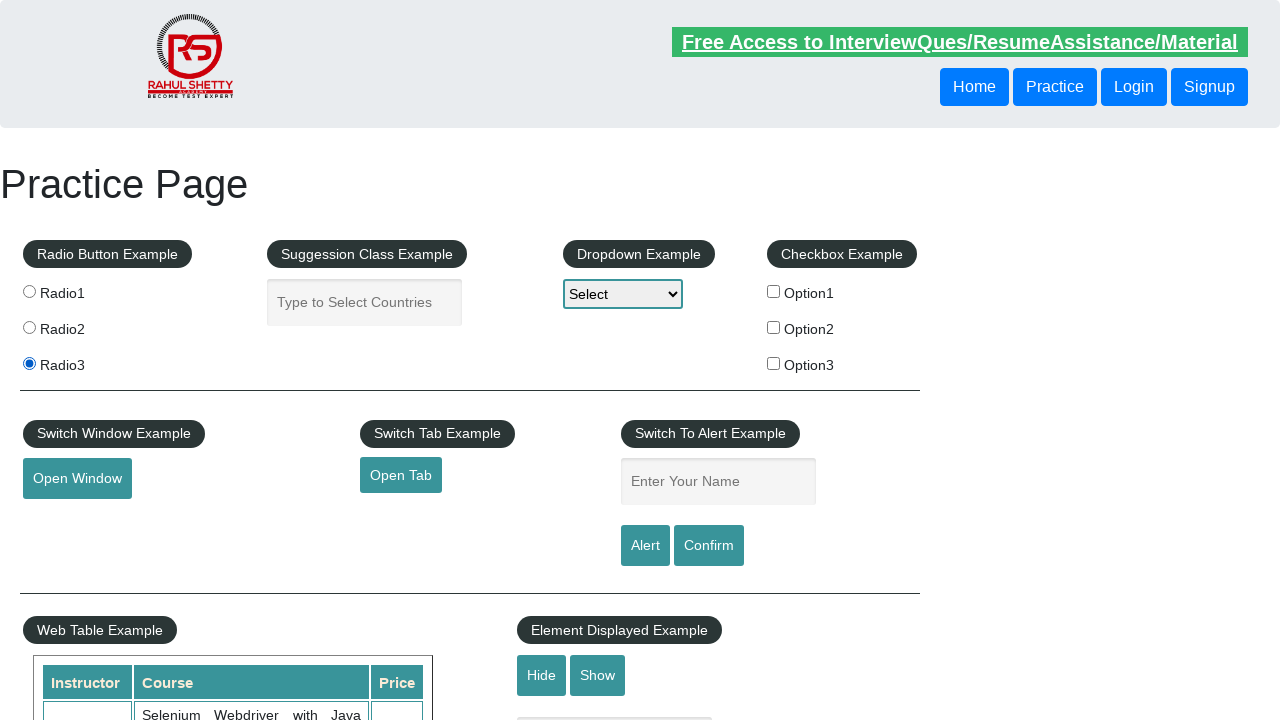

Clicked a radio button in iteration at (29, 291) on input[type='radio'] >> nth=0
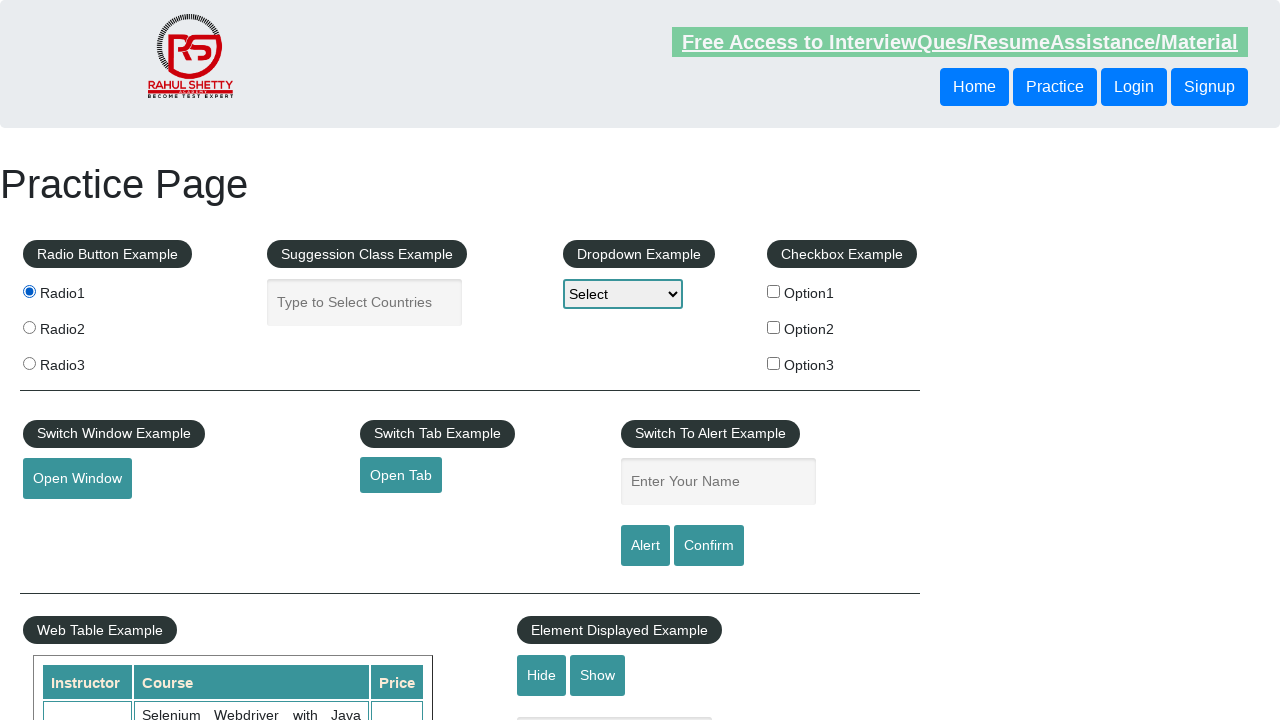

Clicked a radio button in iteration at (29, 327) on input[type='radio'] >> nth=1
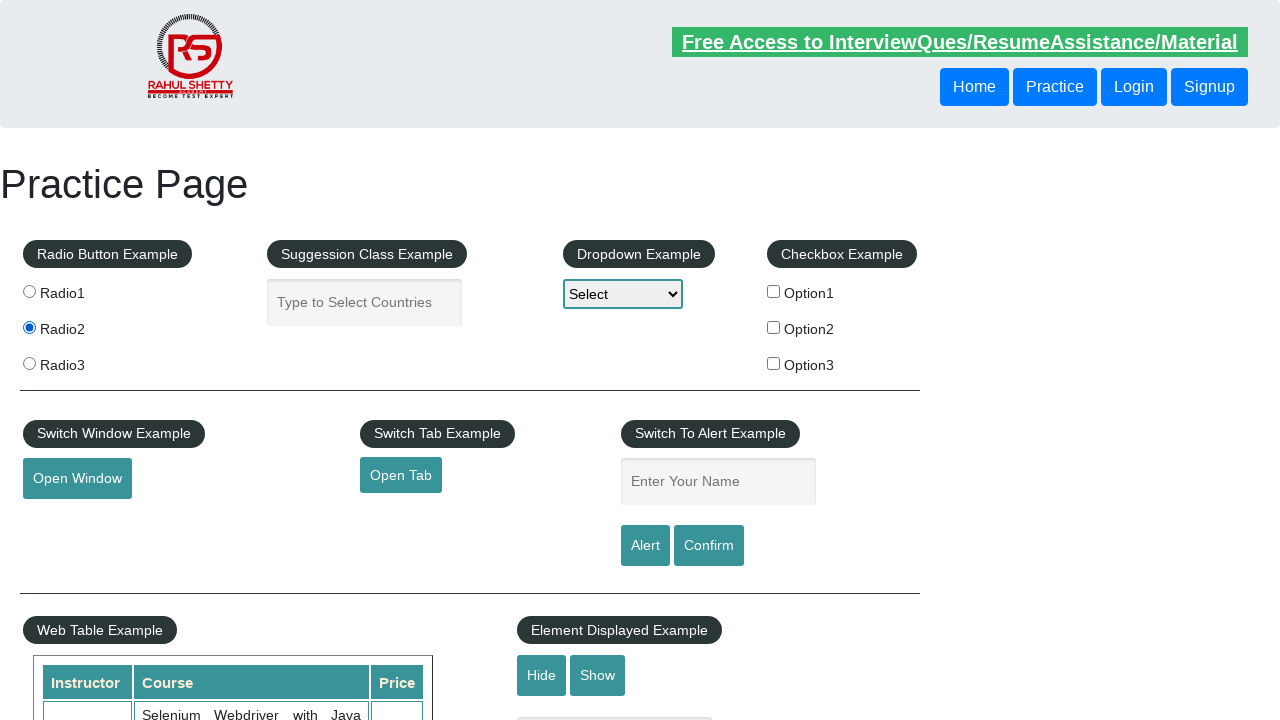

Clicked a radio button in iteration at (29, 363) on input[type='radio'] >> nth=2
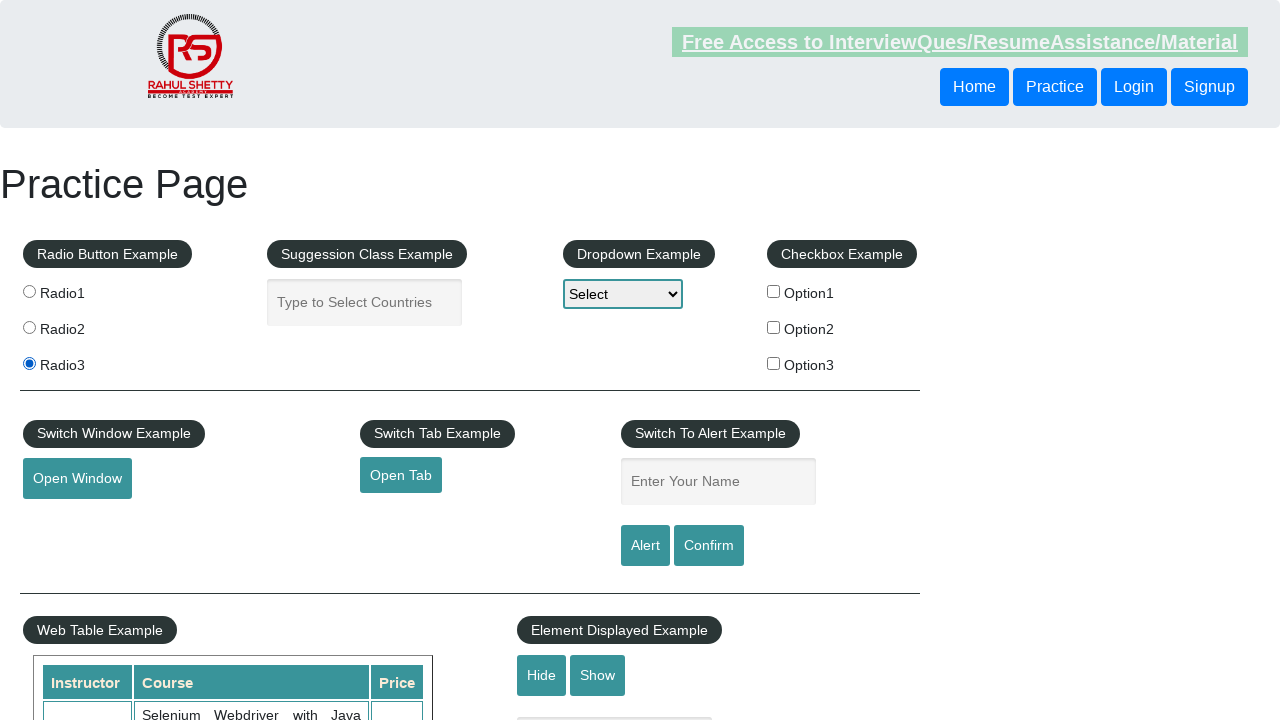

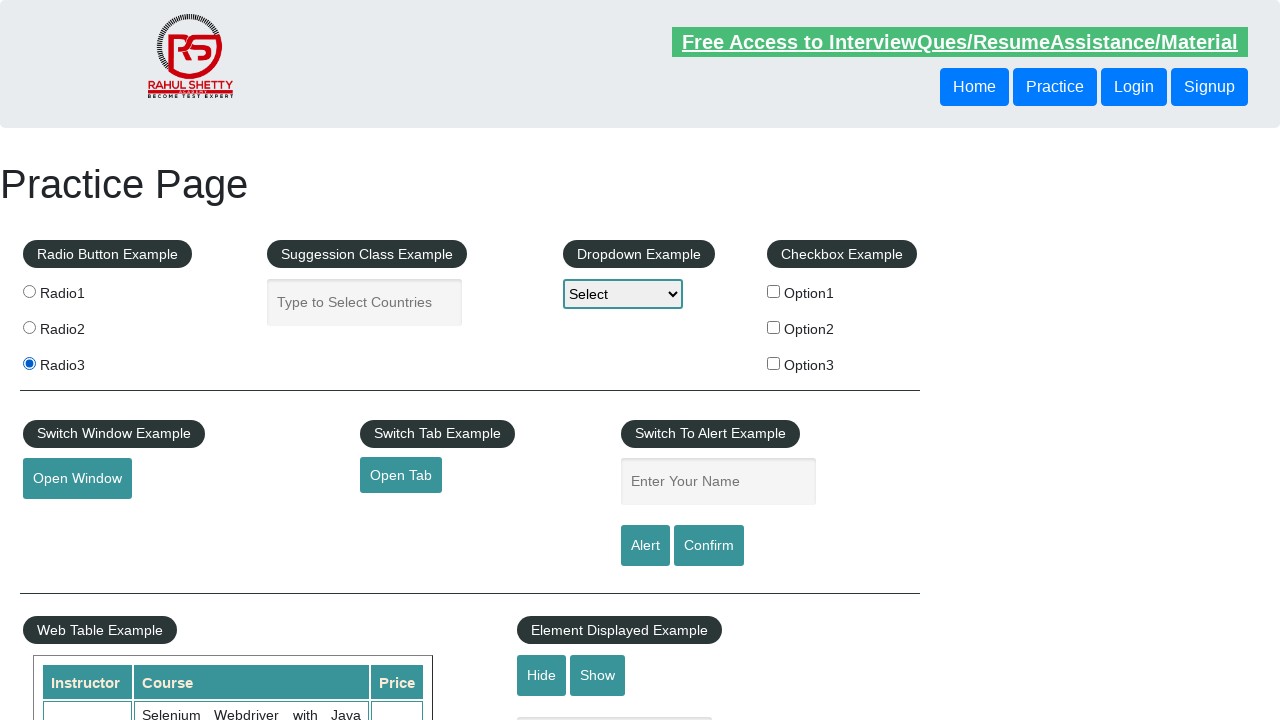